Tests JavaScript confirm alert handling by clicking a button to trigger the alert and then accepting it

Starting URL: https://v1.training-support.net/selenium/javascript-alerts

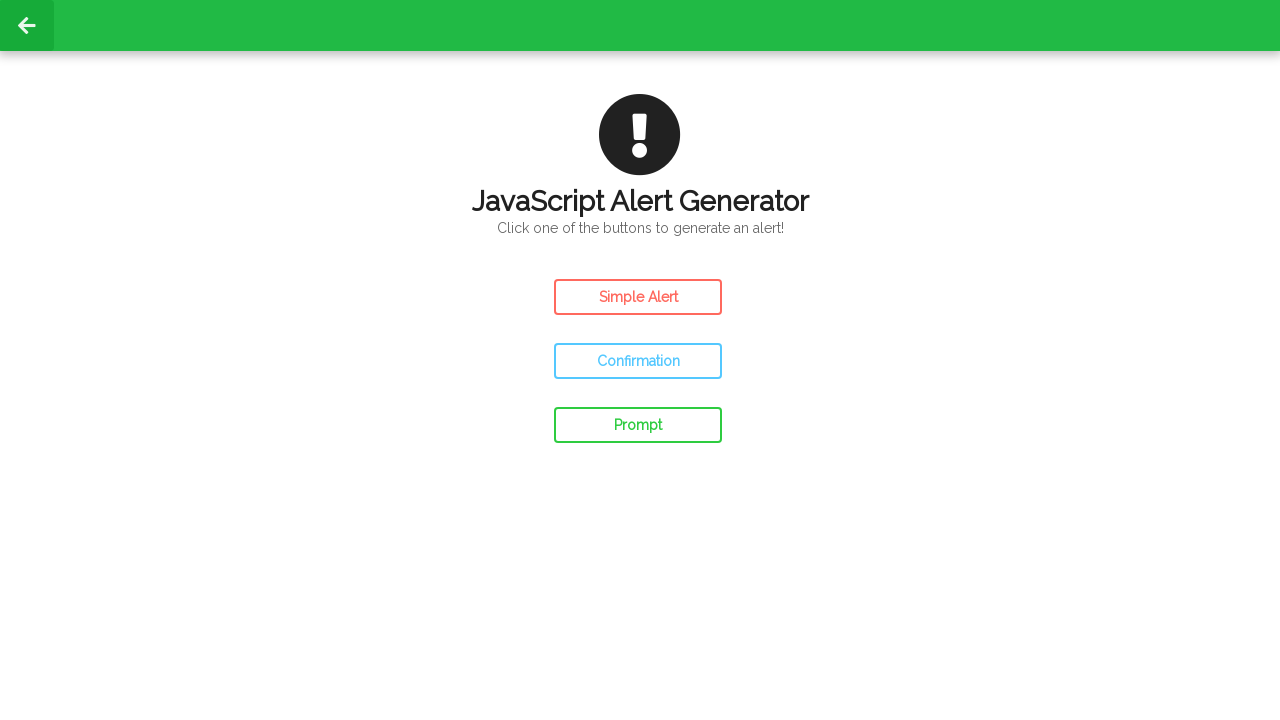

Clicked the confirm button to trigger the JavaScript confirm alert at (638, 361) on #confirm
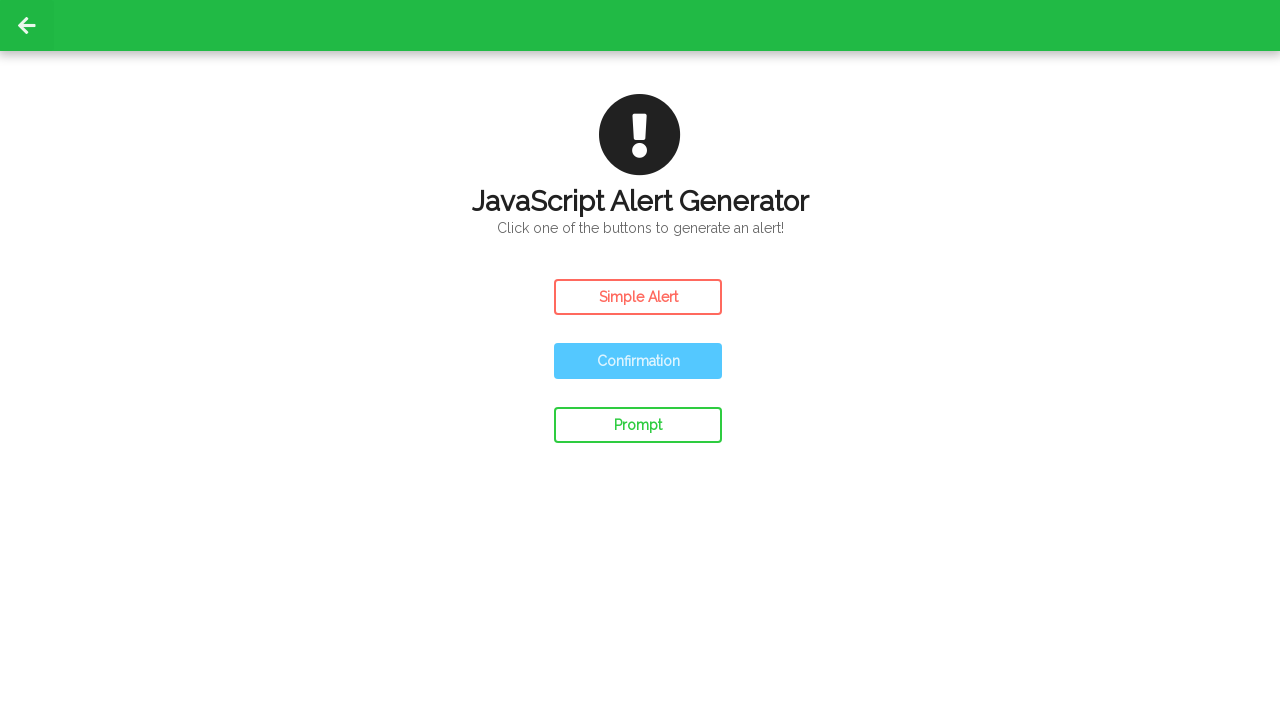

Set up dialog handler to accept the confirm alert
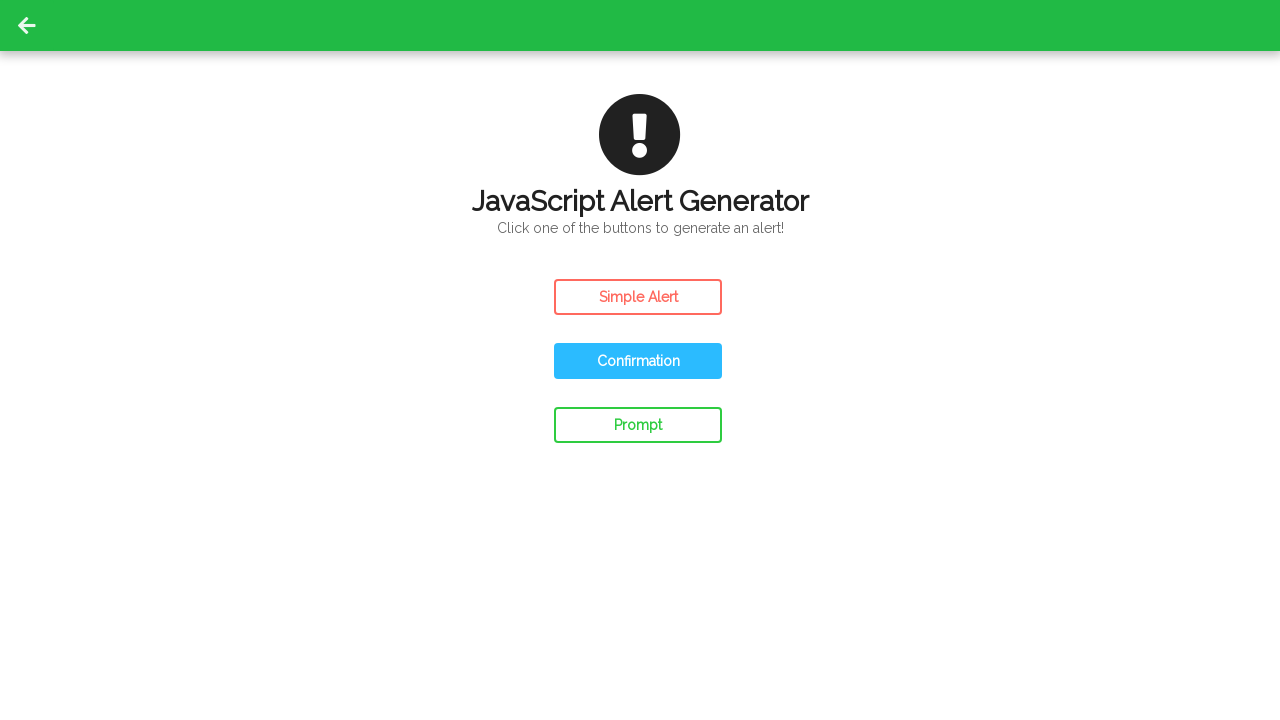

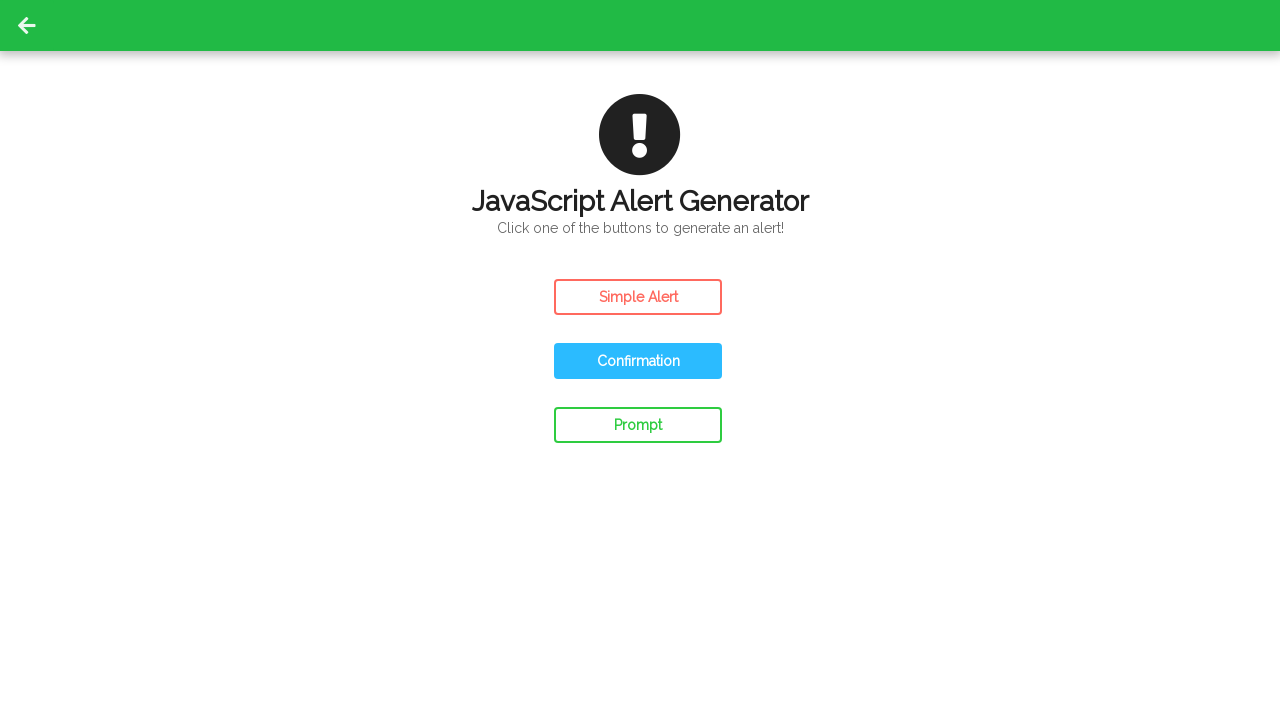